Tests dynamic control functionality by verifying an input field's enabled state, clicking a toggle button to enable/disable it, and checking the updated state.

Starting URL: https://v1.training-support.net/selenium/dynamic-controls

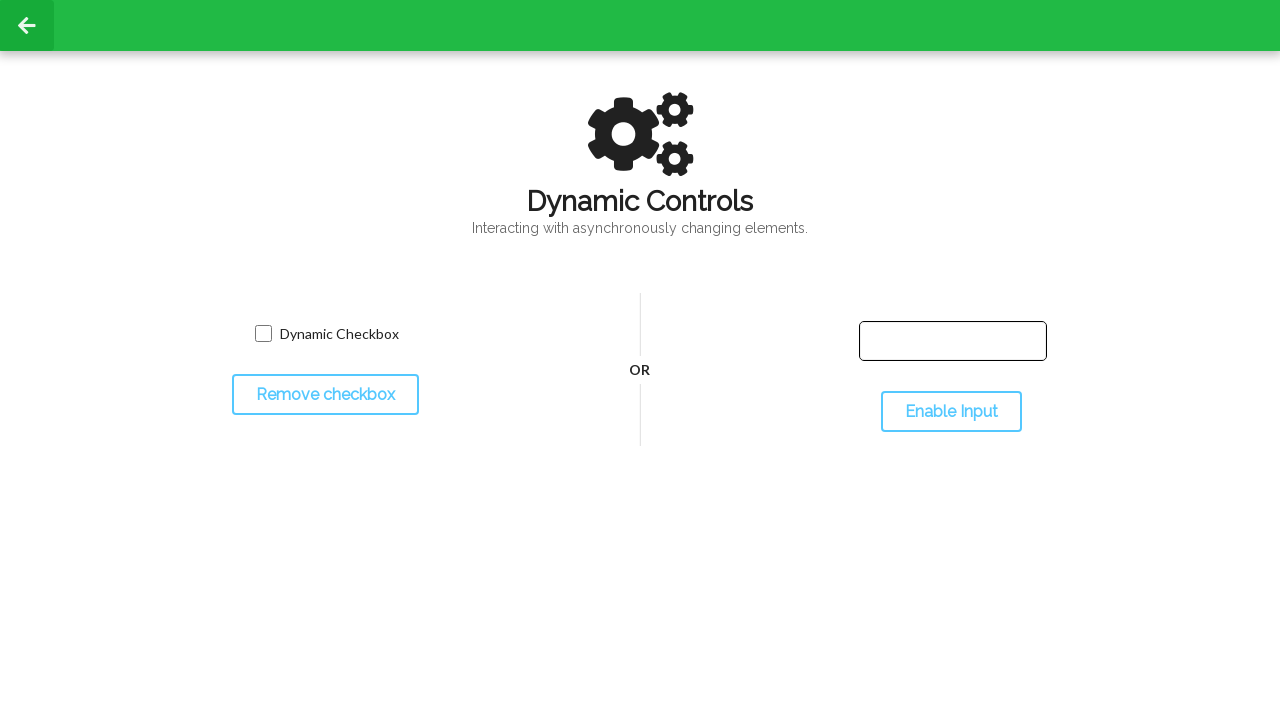

Located the text input field
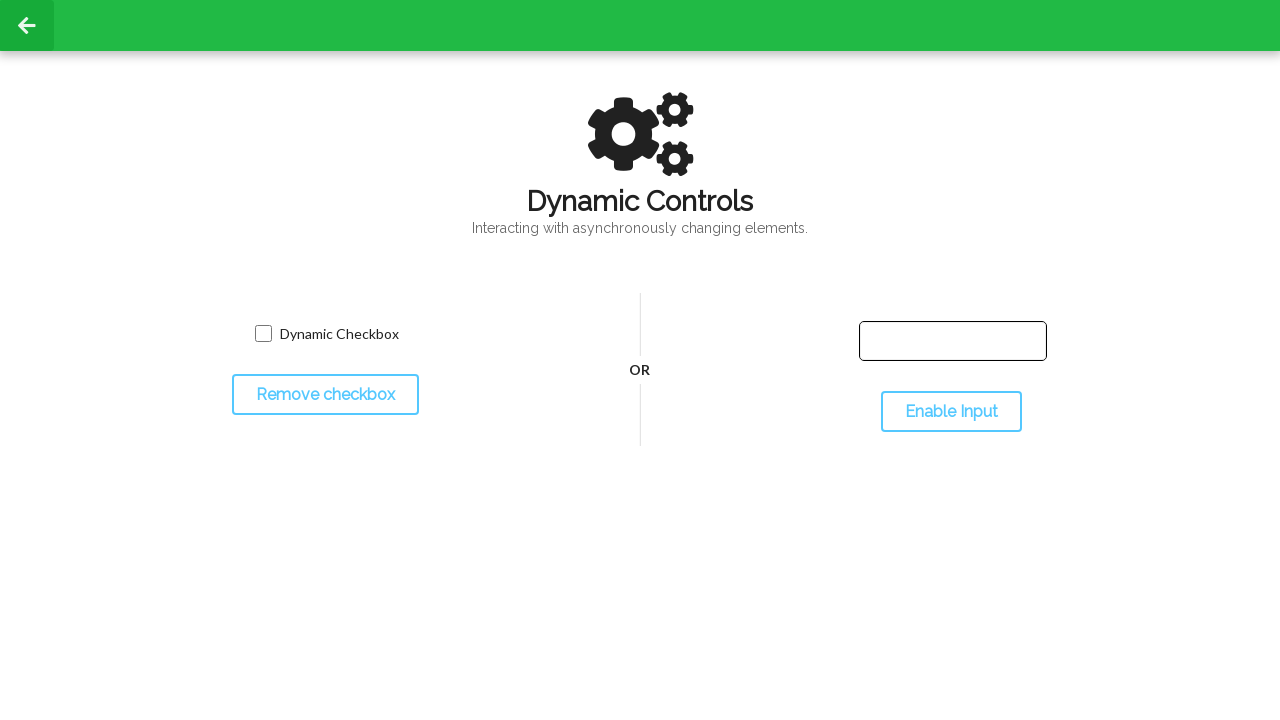

Verified initial input field state: enabled=False
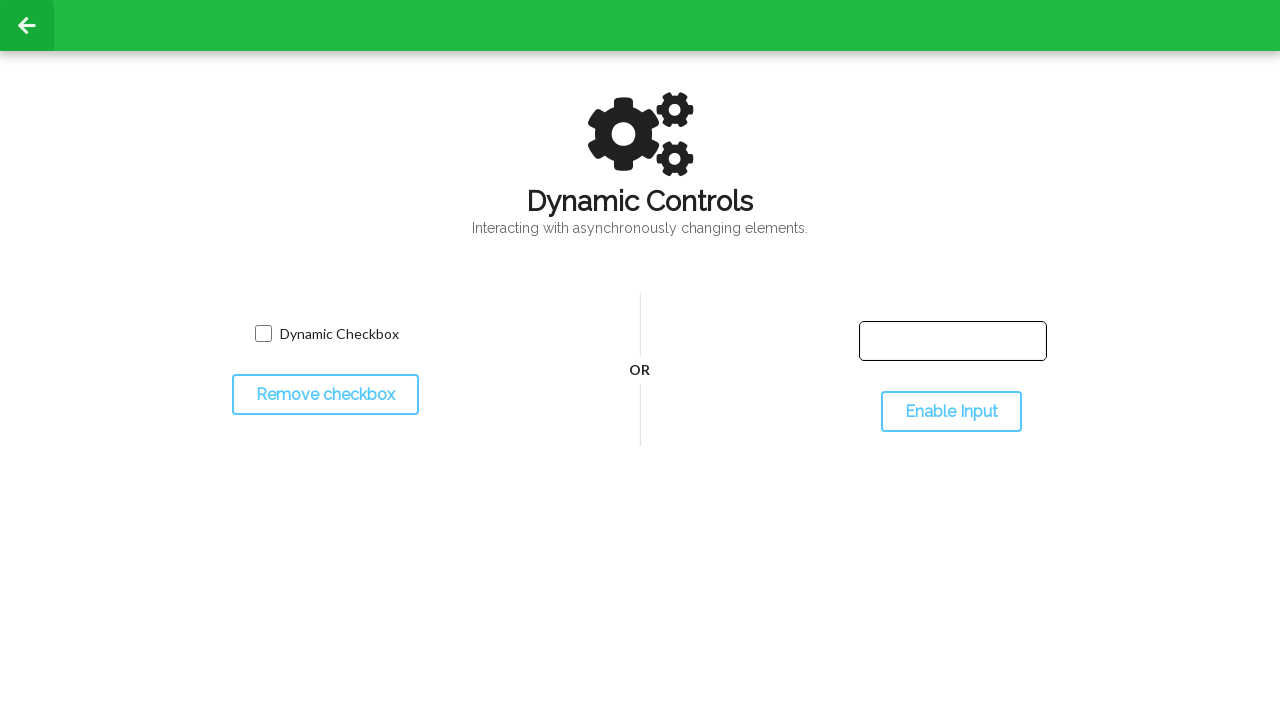

Clicked the toggle button to change input field state at (951, 412) on #toggleInput
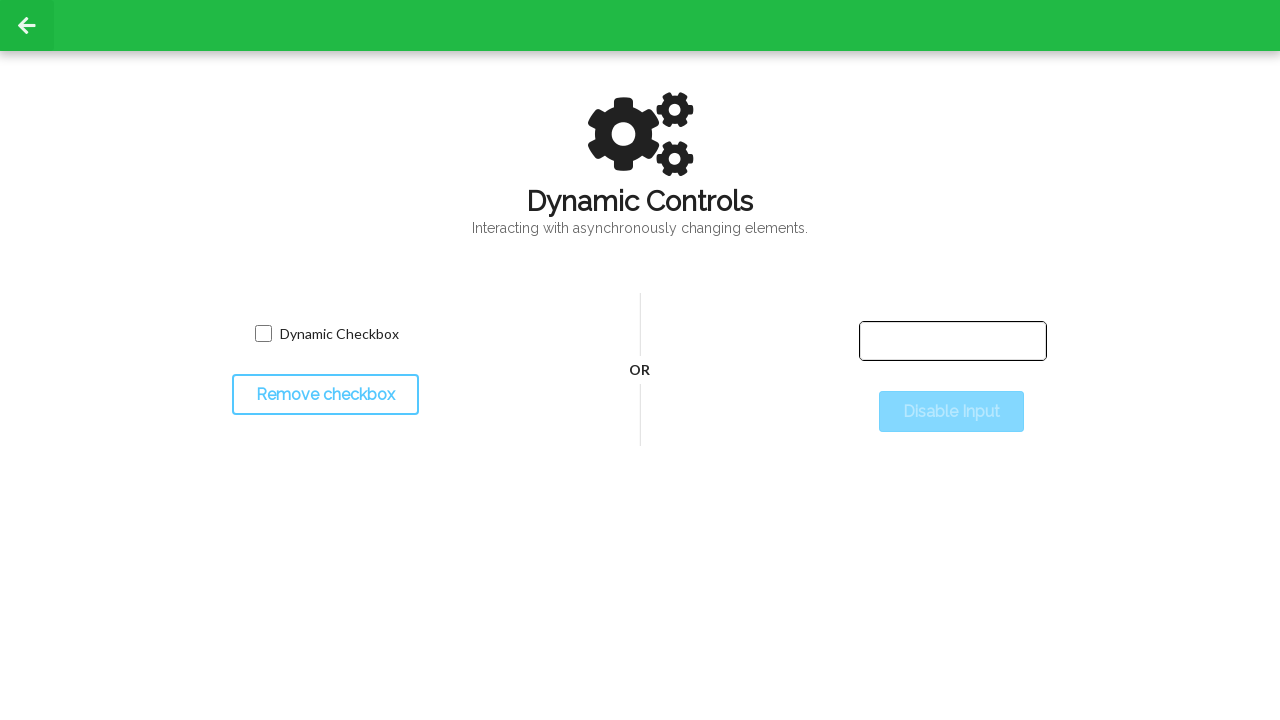

Waited 500ms for state change to take effect
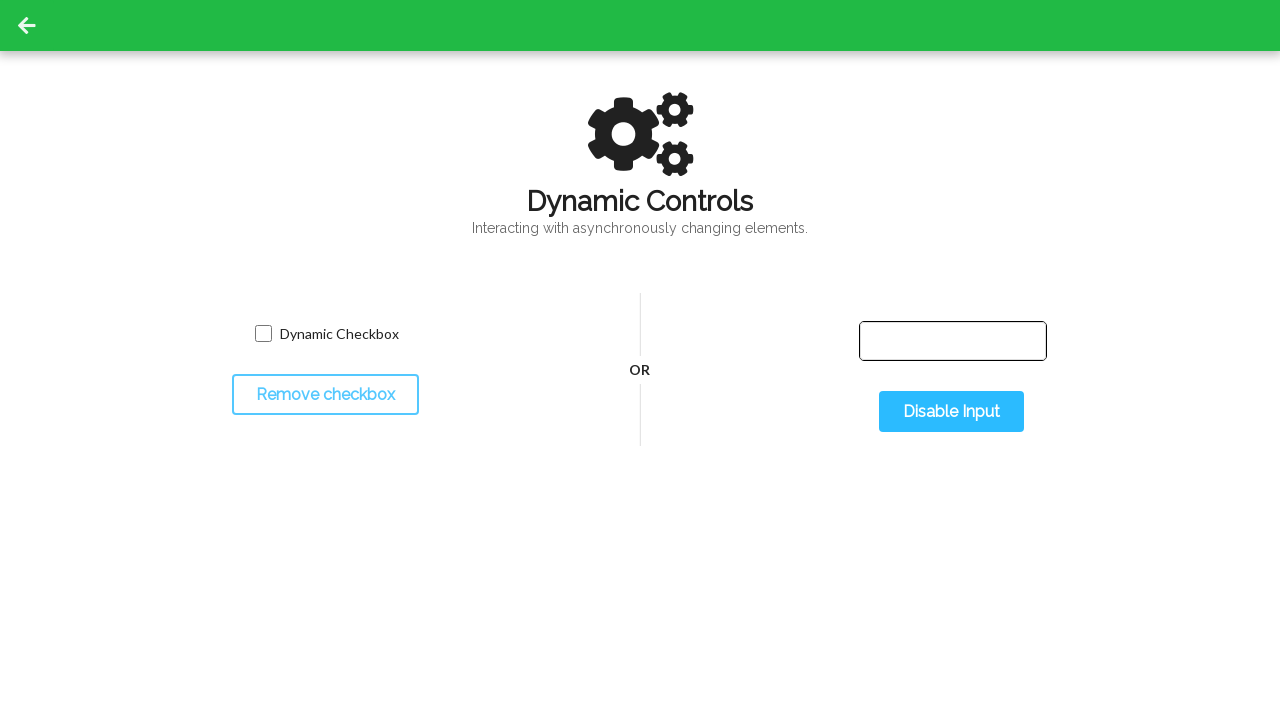

Verified updated input field state: enabled=True
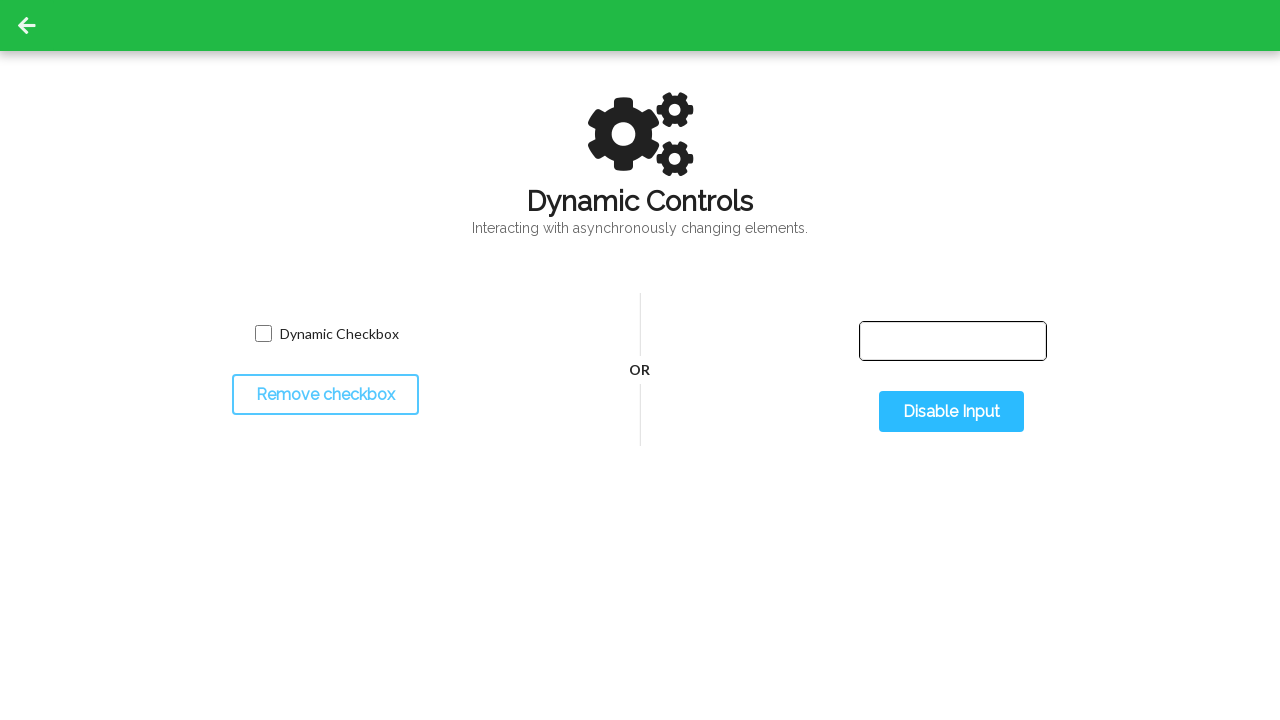

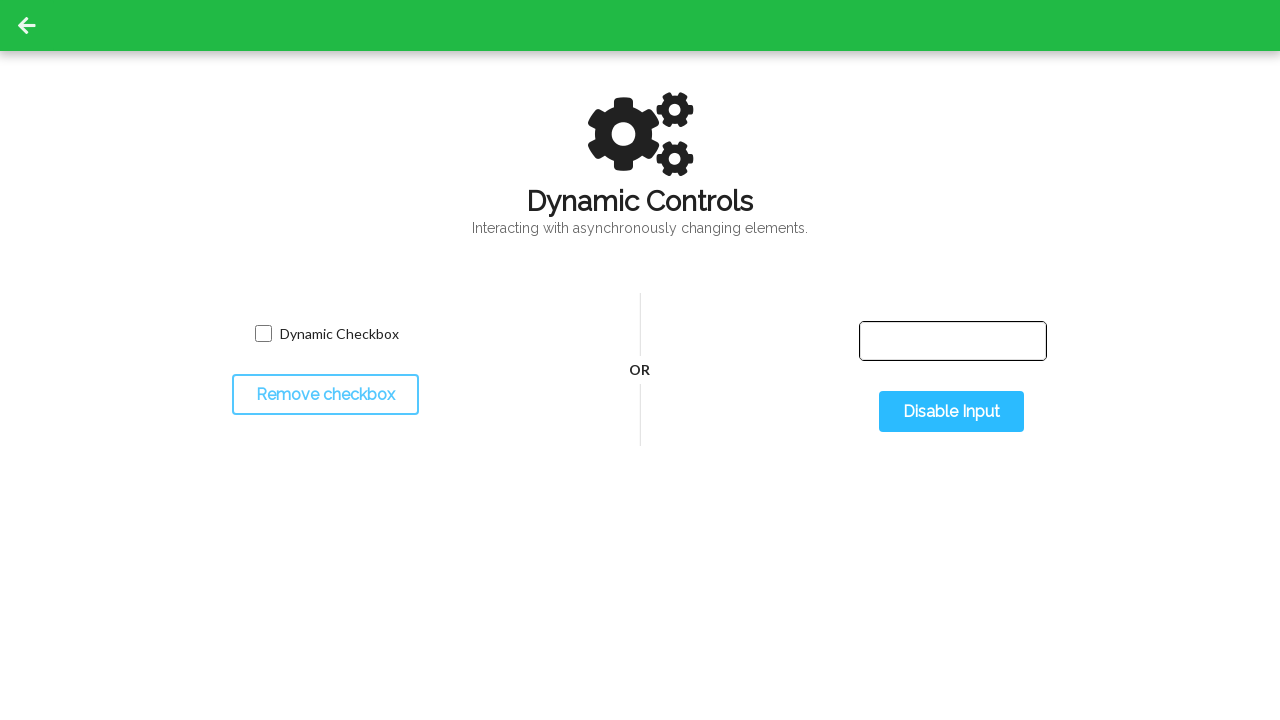